Tests that the customer service center homepage loads correctly by verifying the page title and heading contain the expected text.

Starting URL: https://cac-tat.s3.eu-central-1.amazonaws.com/index.html

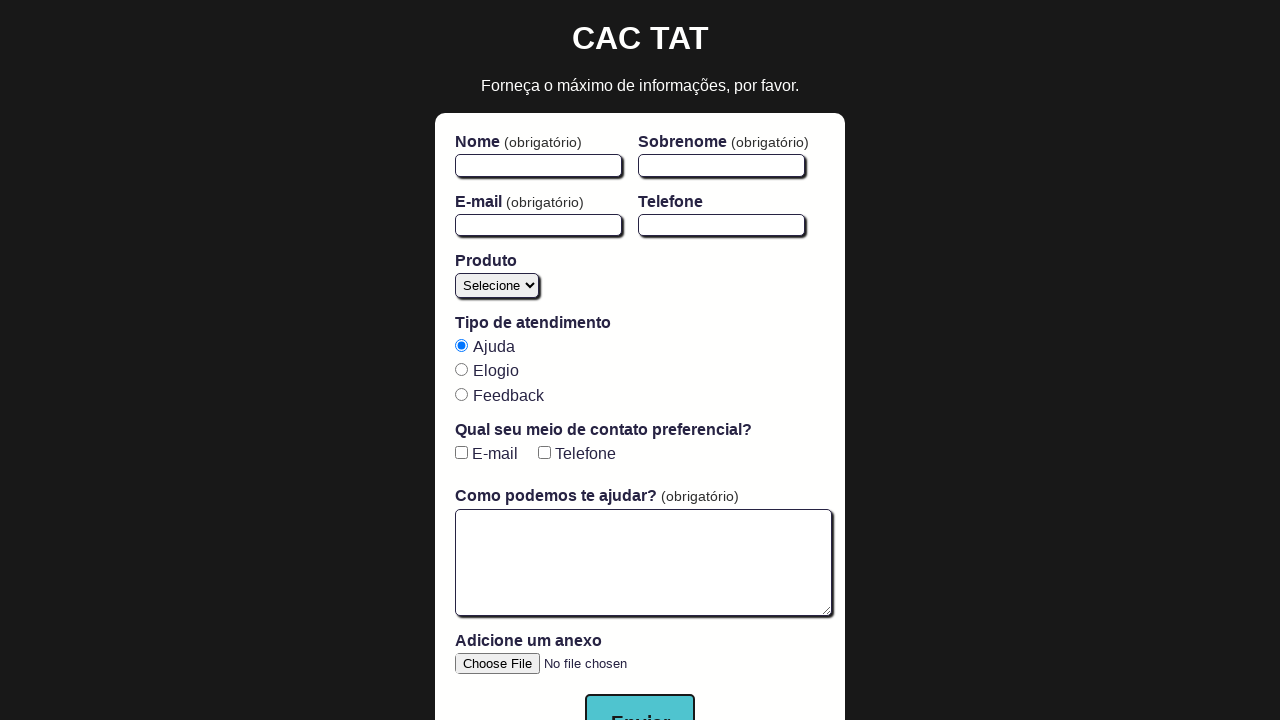

Navigated to customer service center homepage
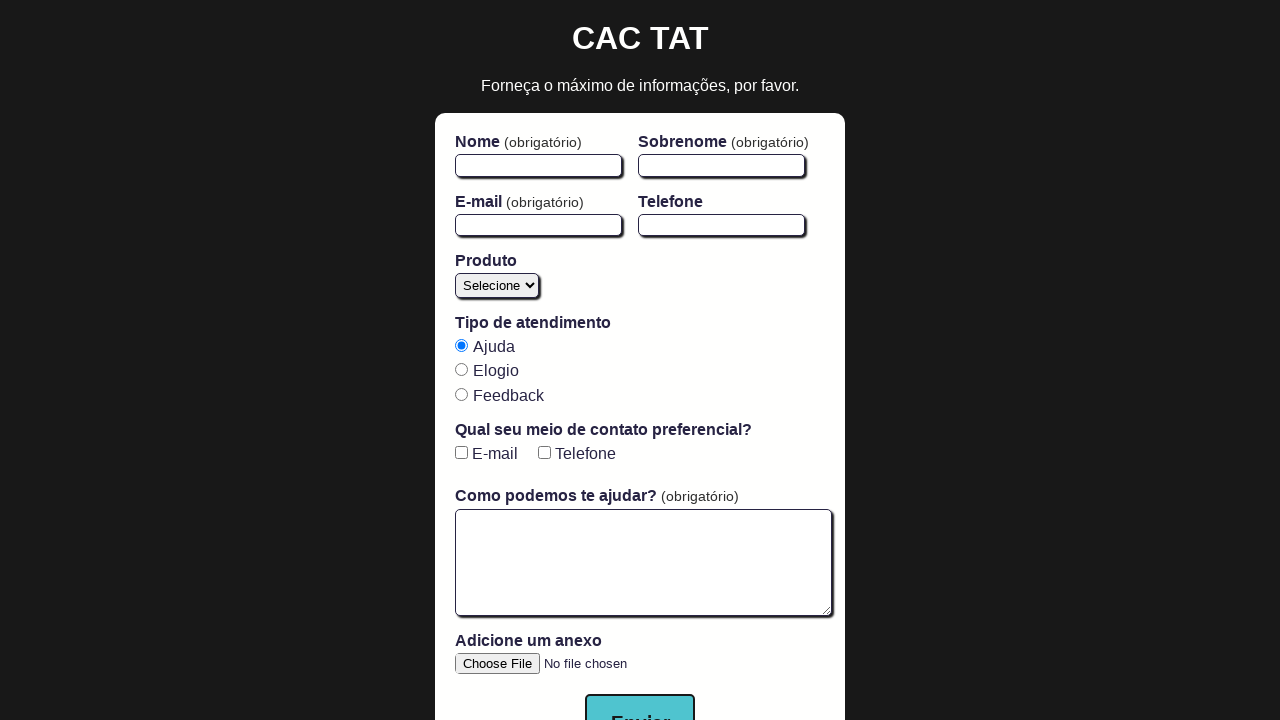

H1 heading loaded and is visible
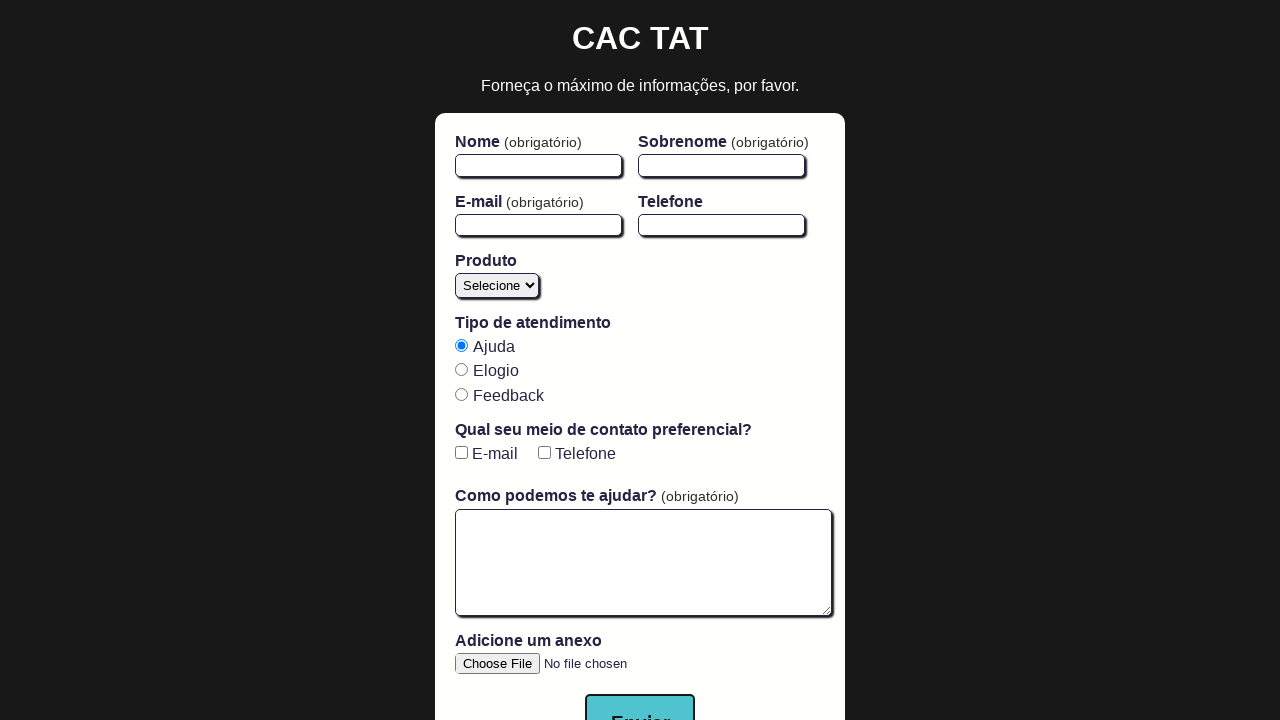

Verified page title contains 'central de atendimento ao cliente'
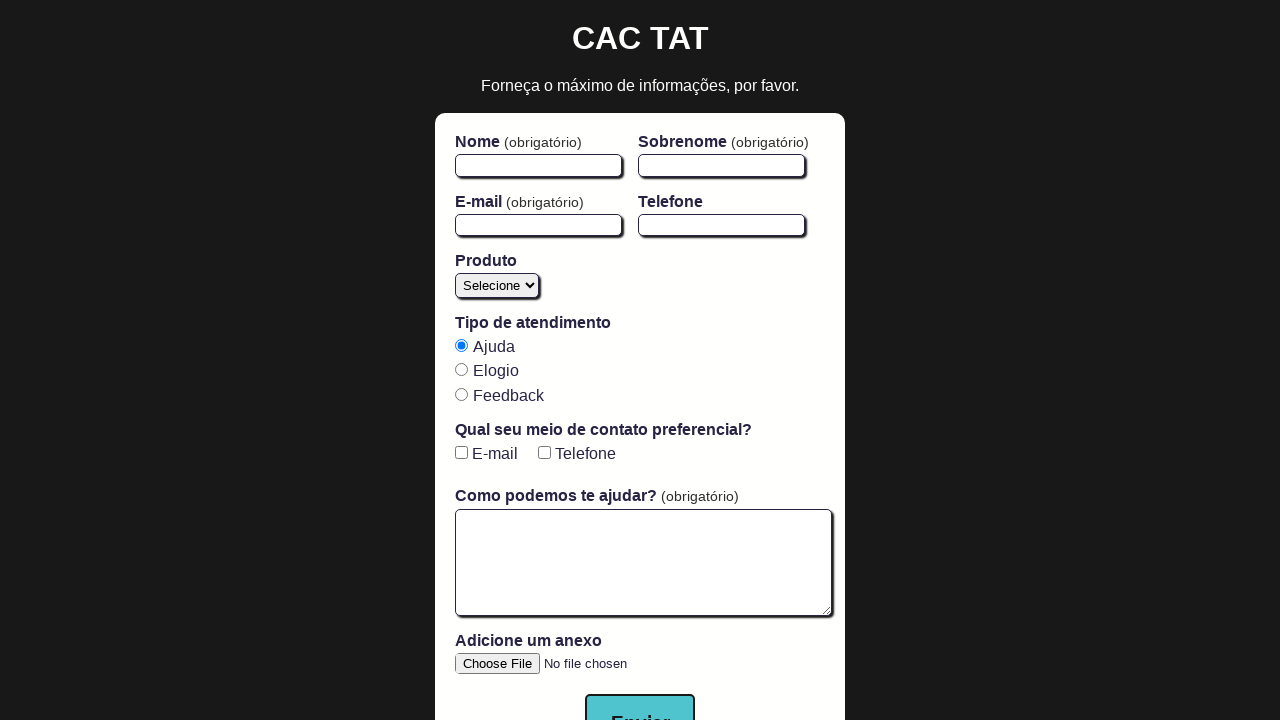

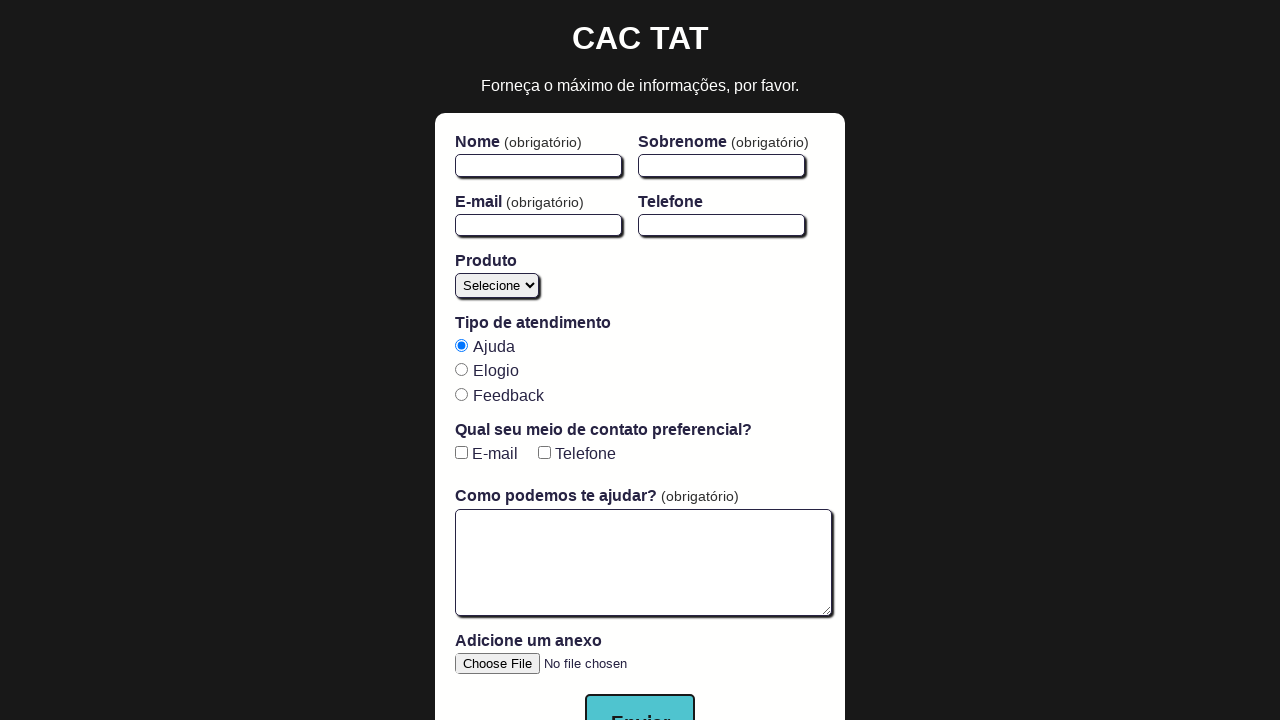